Tests clicking on the Elements card on the homepage and verifies navigation to the elements page

Starting URL: https://demoqa.com/

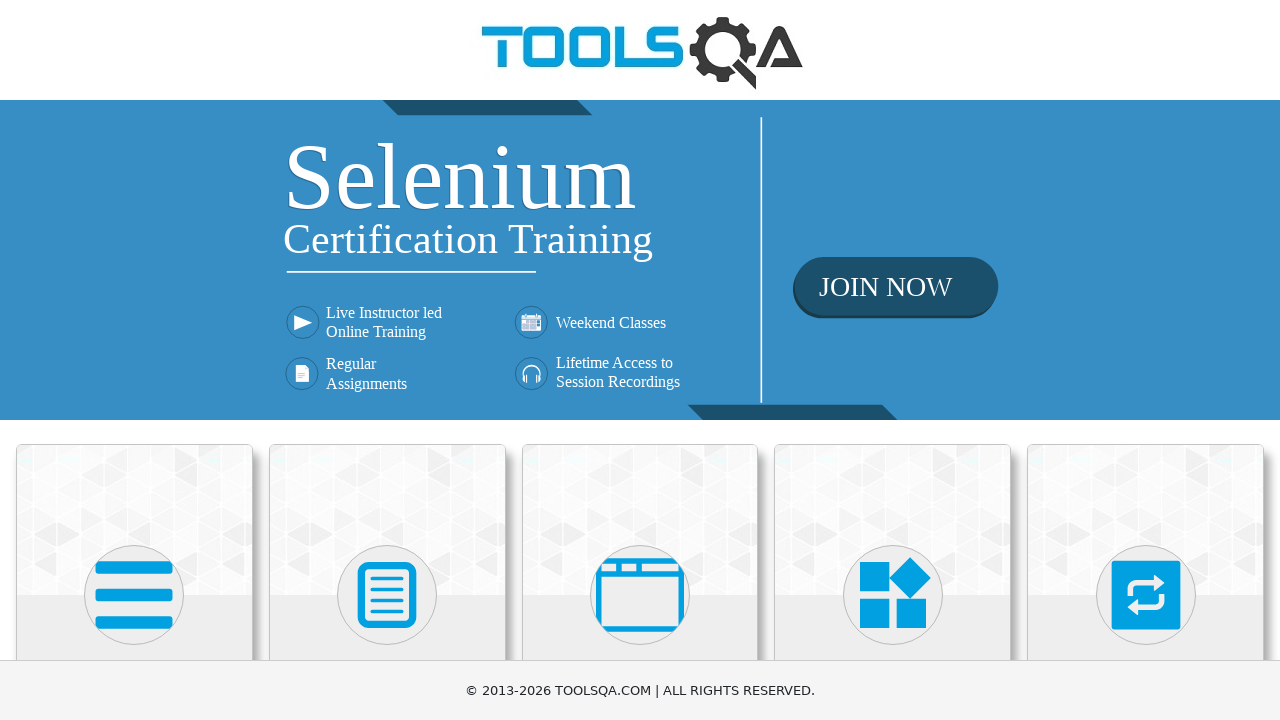

Clicked on the Elements card at (134, 520) on xpath=//h5[text()='Elements']/../../..
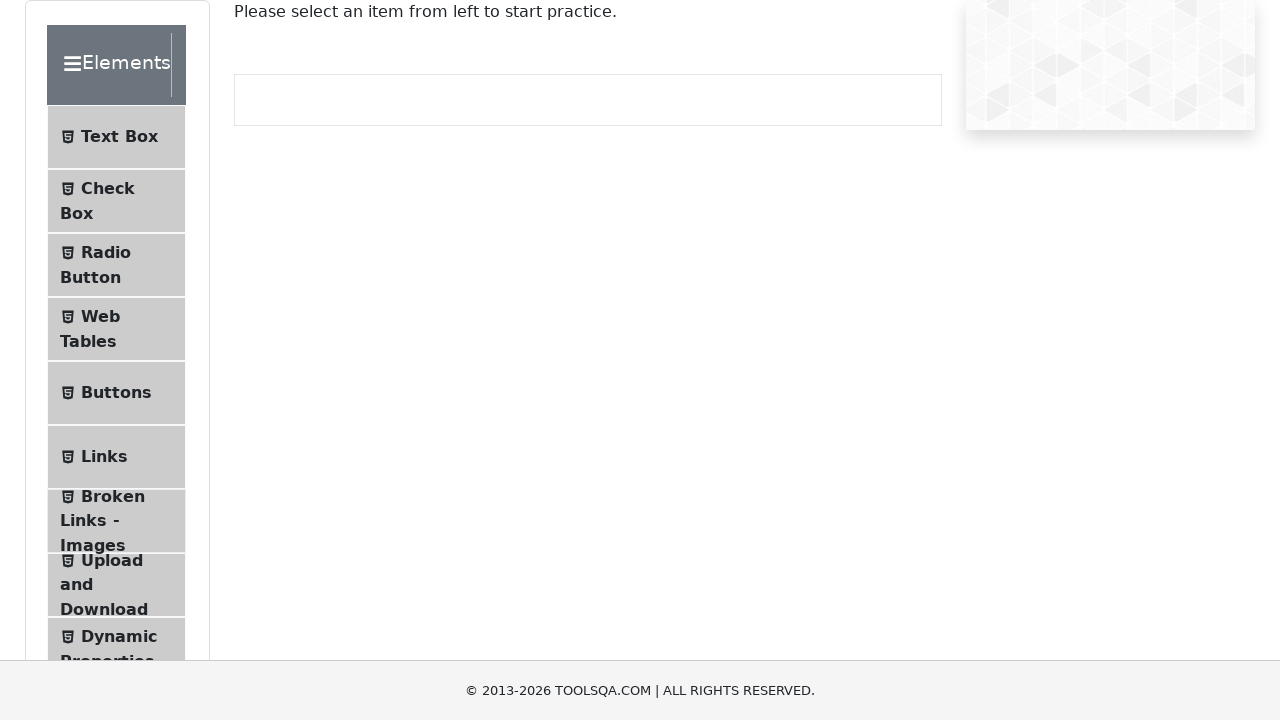

Waited for navigation to Elements page
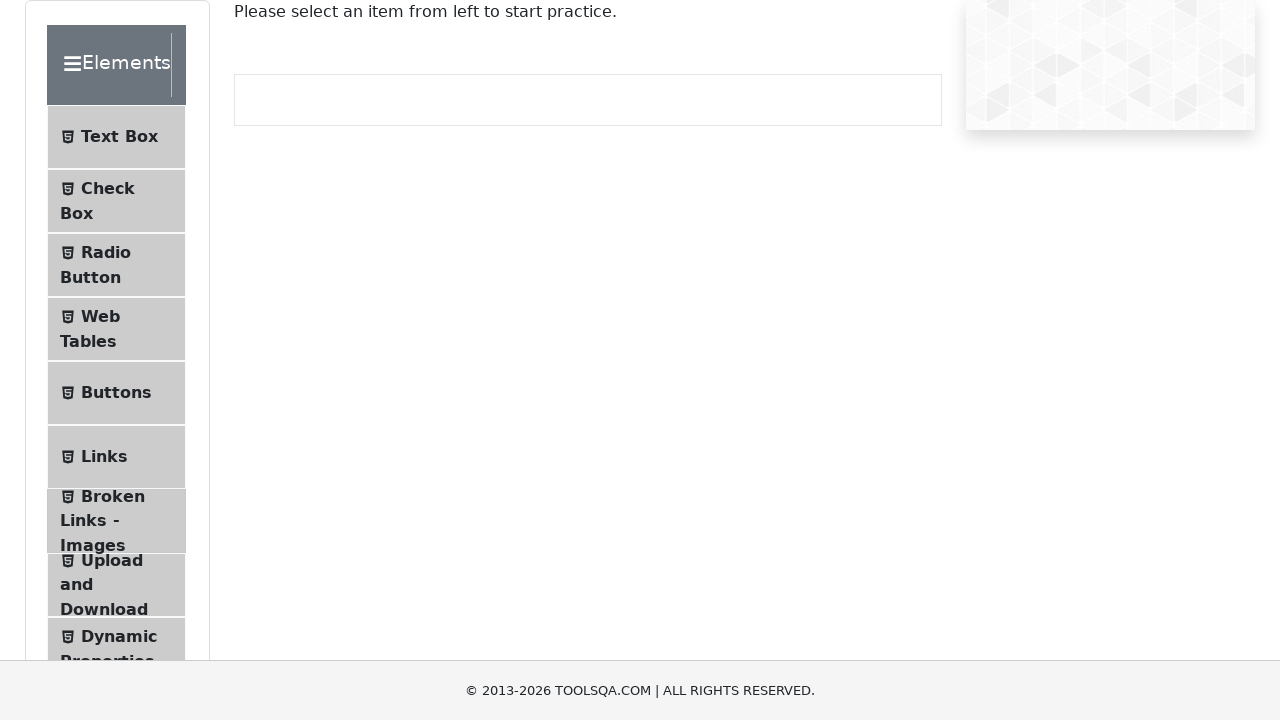

Verified navigation to Elements page (URL: https://demoqa.com/elements)
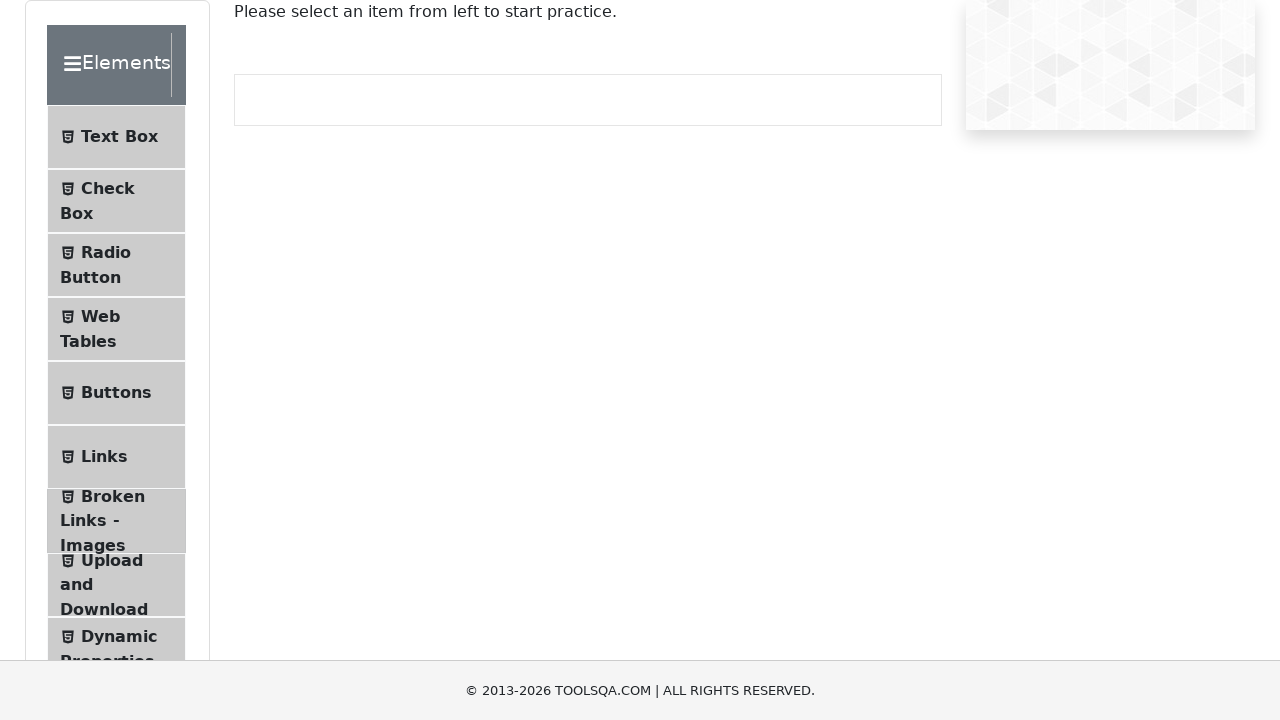

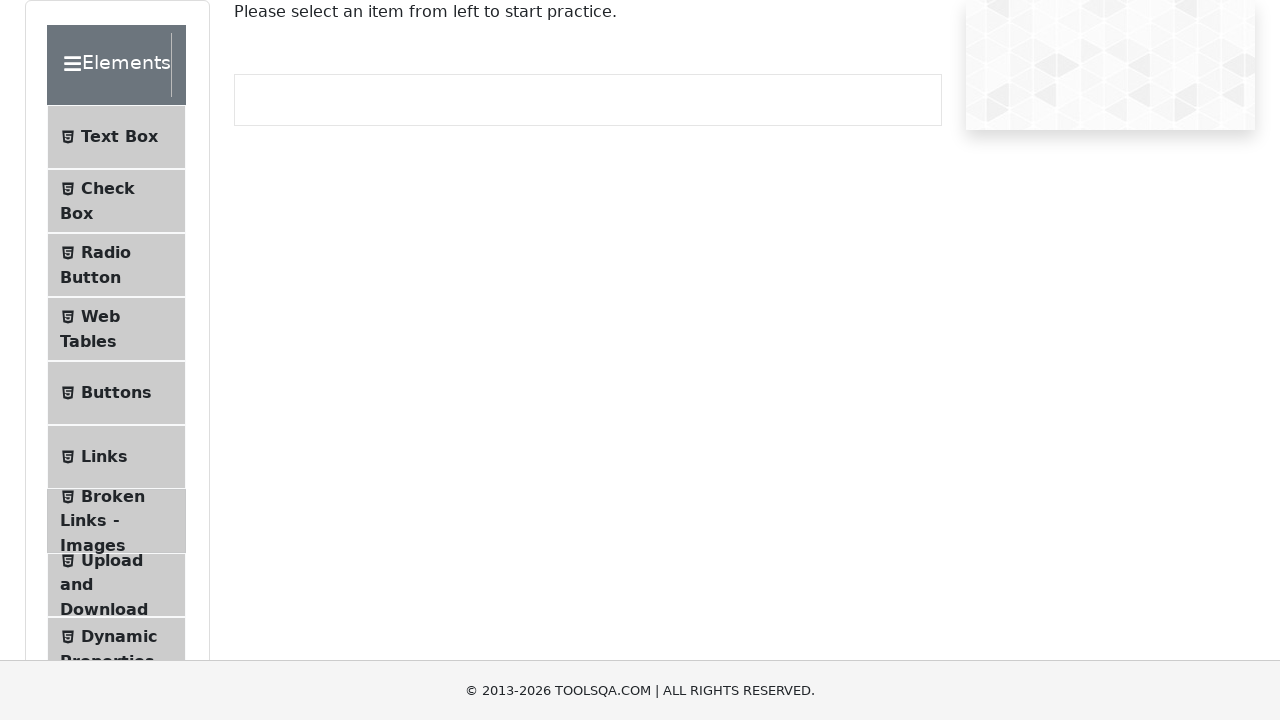